Tests checkbox functionality by ensuring both checkboxes are selected, clicking them if they are not already checked

Starting URL: https://the-internet.herokuapp.com/checkboxes

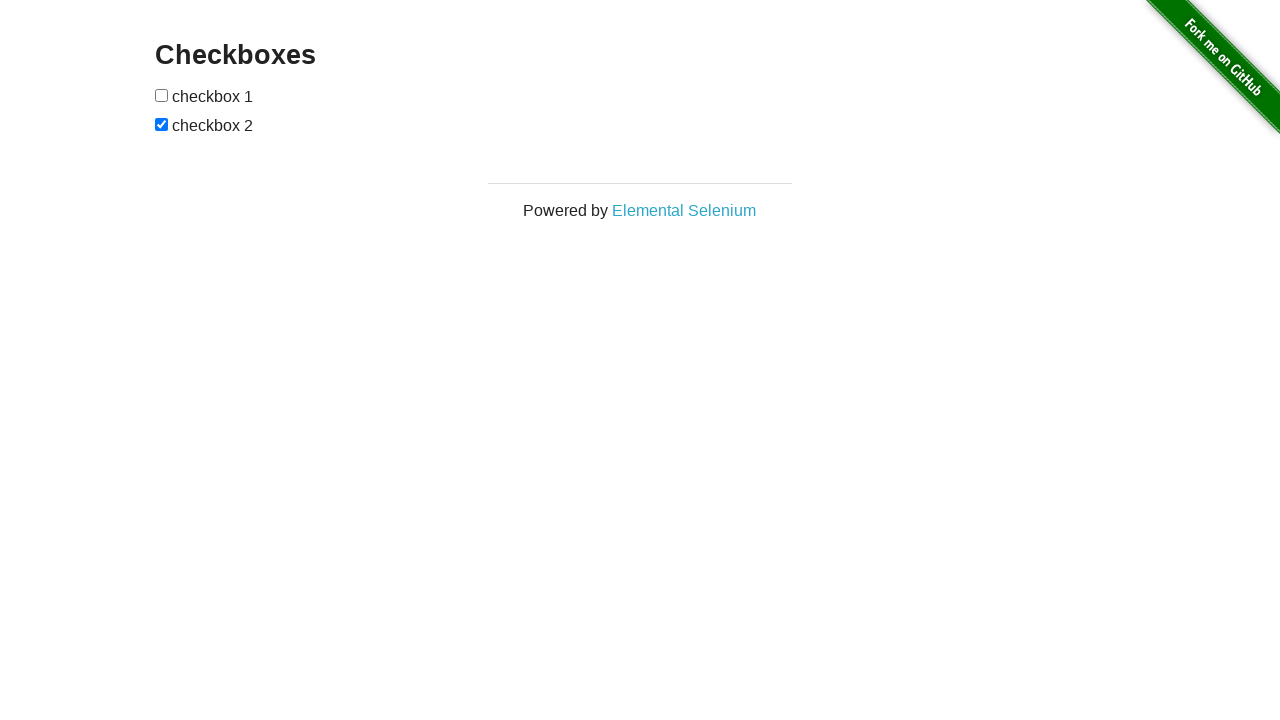

Navigated to checkbox test page
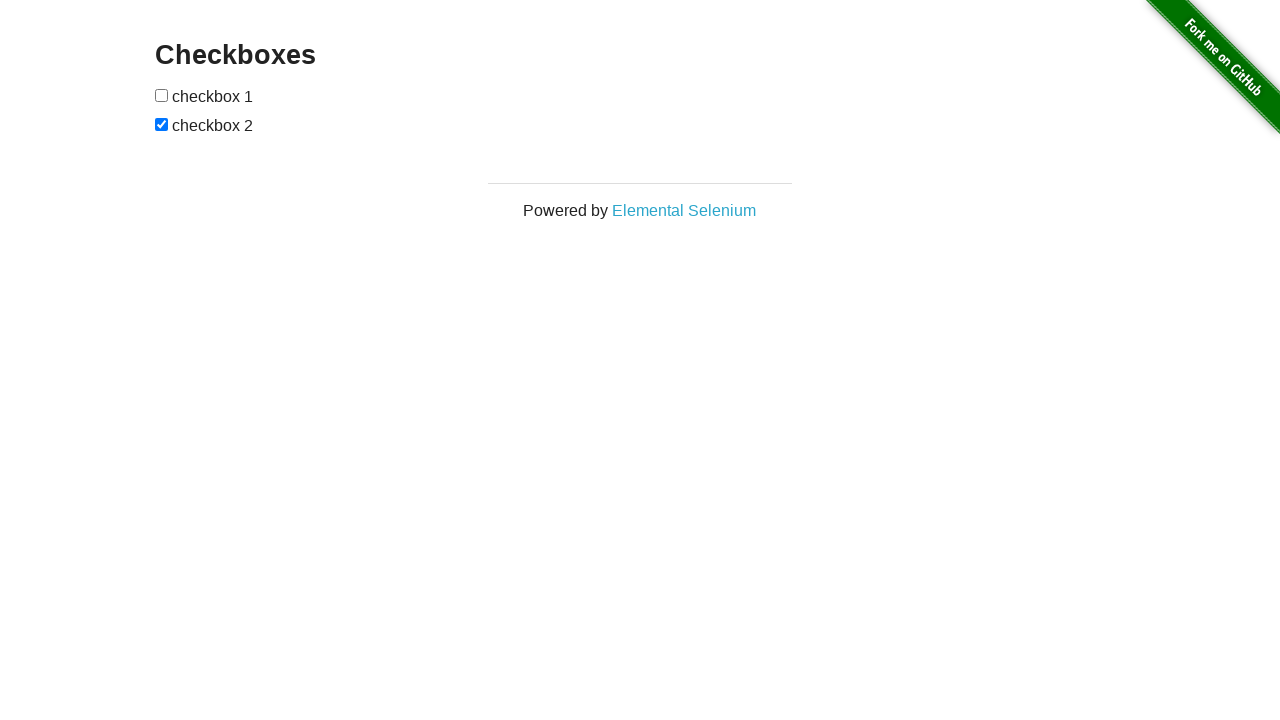

Located first checkbox element
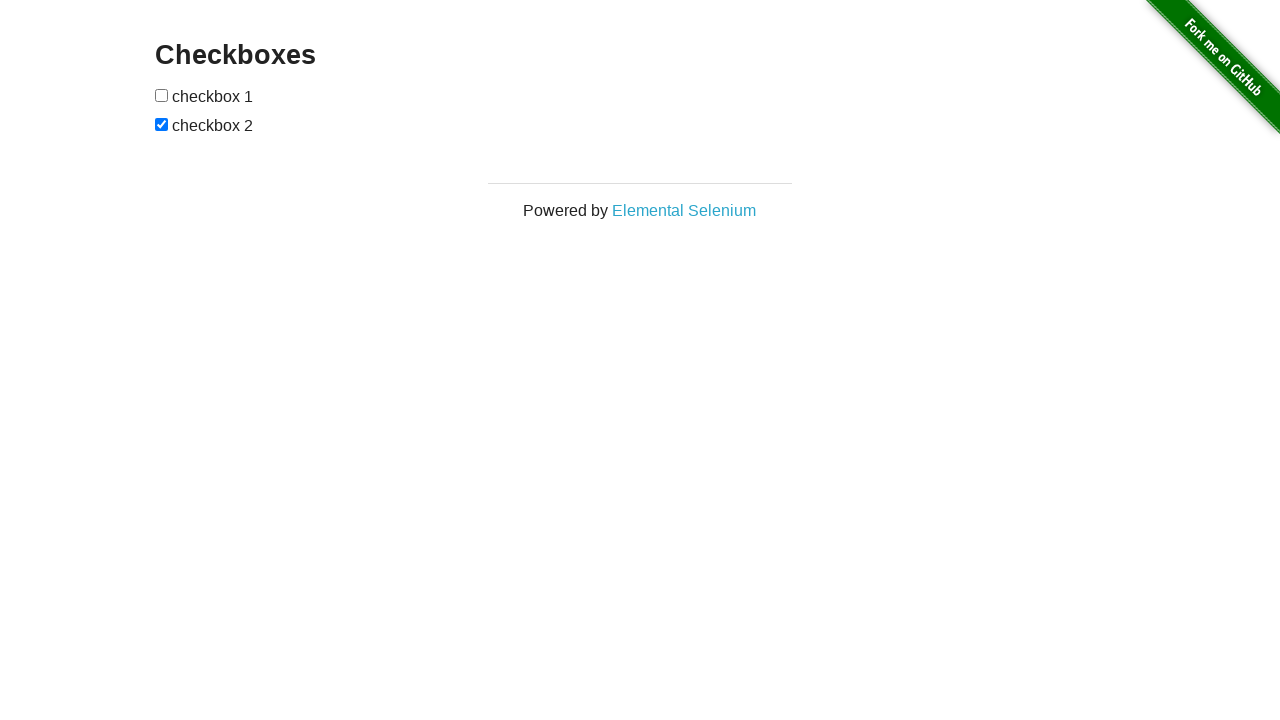

Located second checkbox element
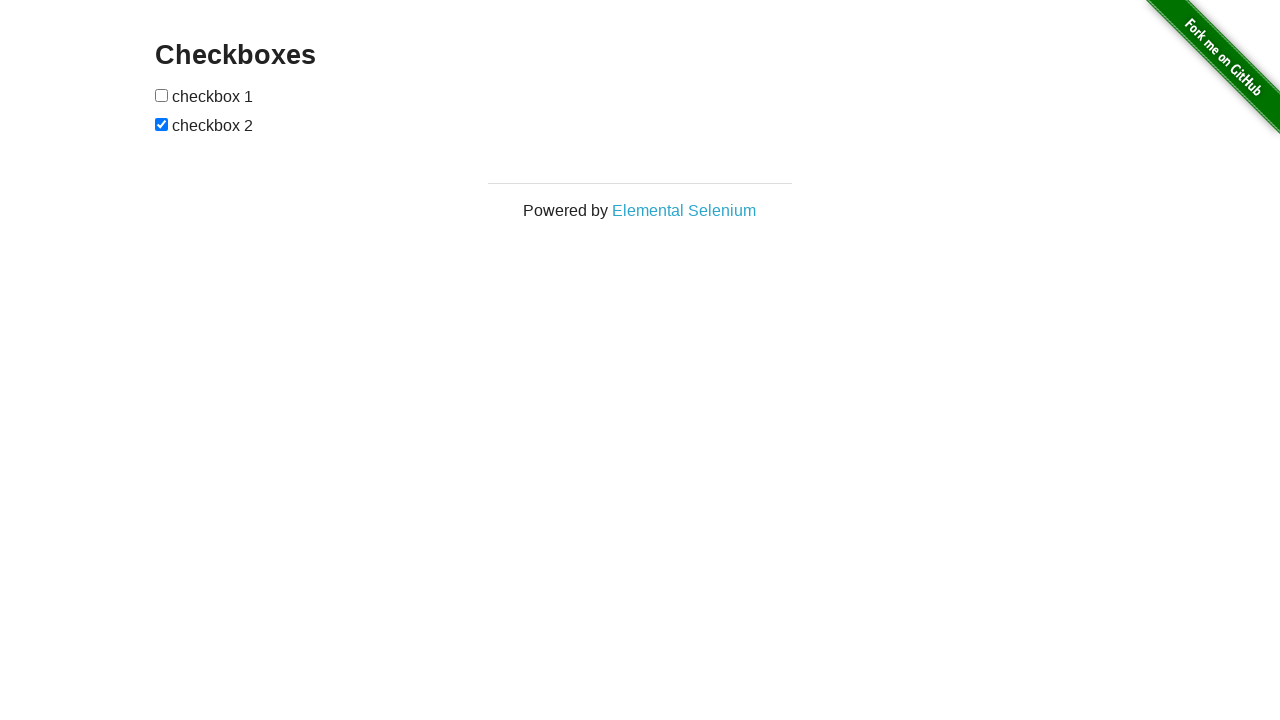

Clicked first checkbox to select it at (162, 95) on xpath=//form/input[1]
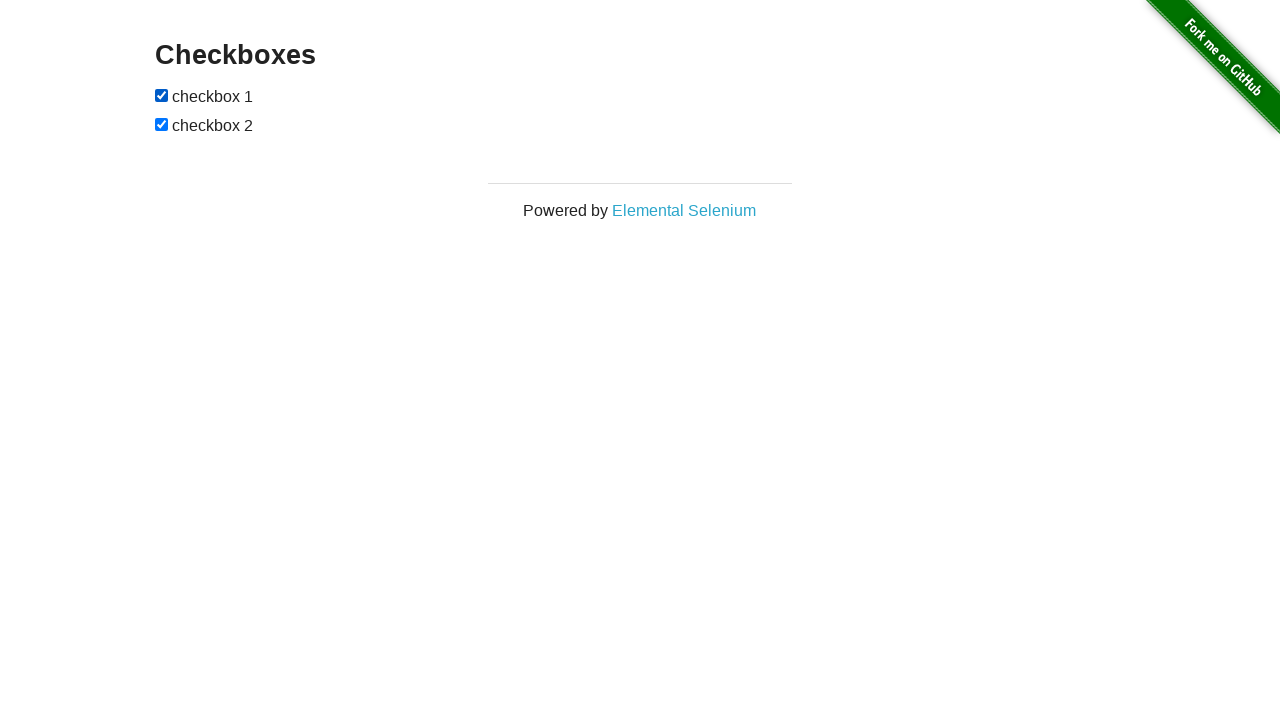

Second checkbox was already checked
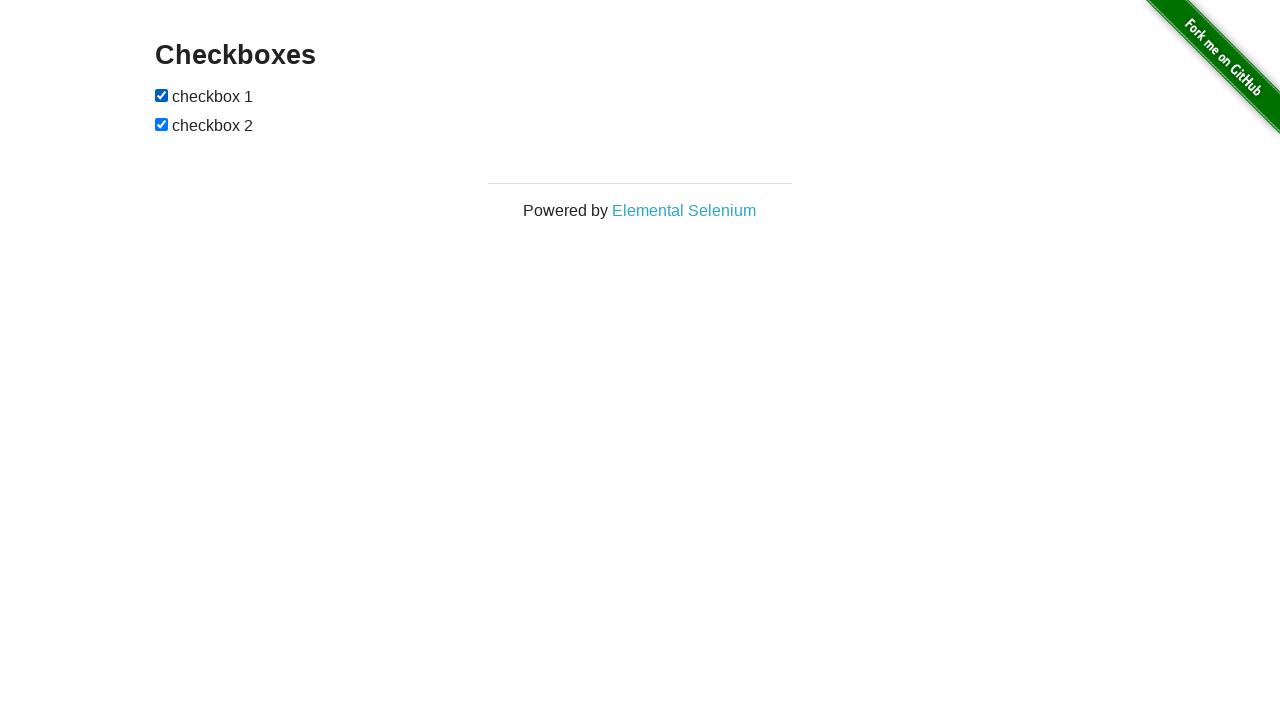

Verified both checkboxes are selected
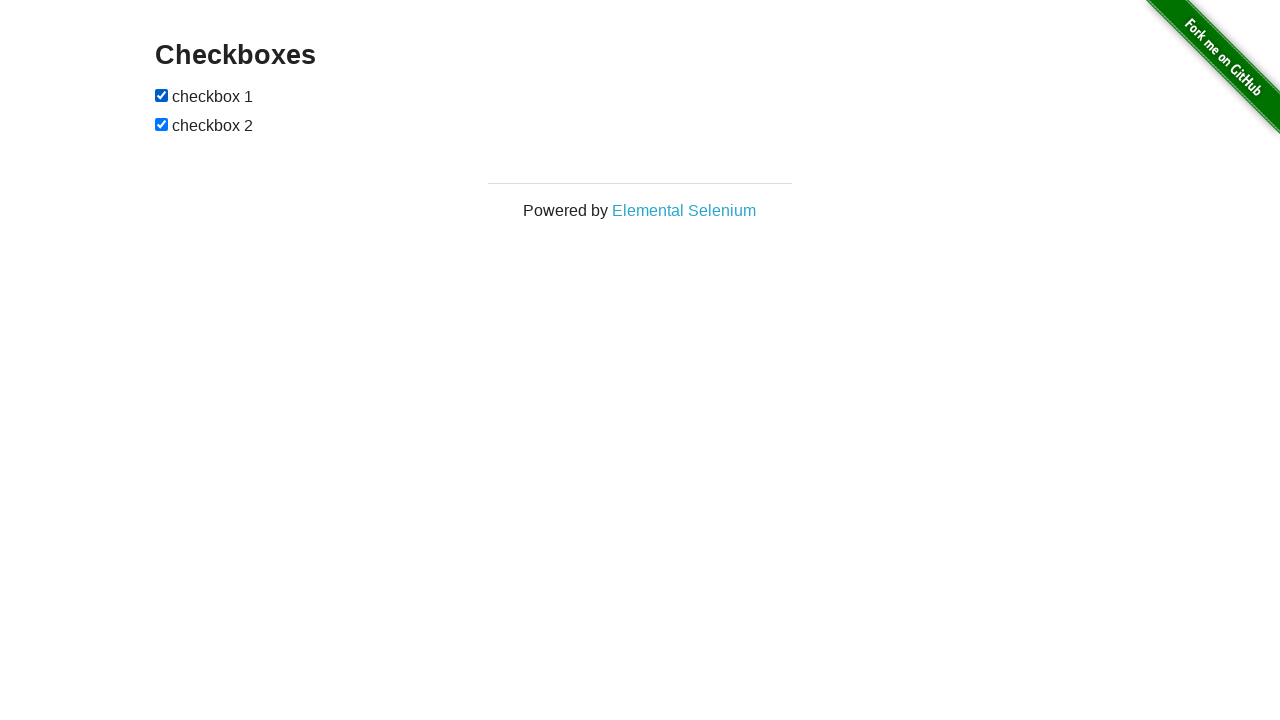

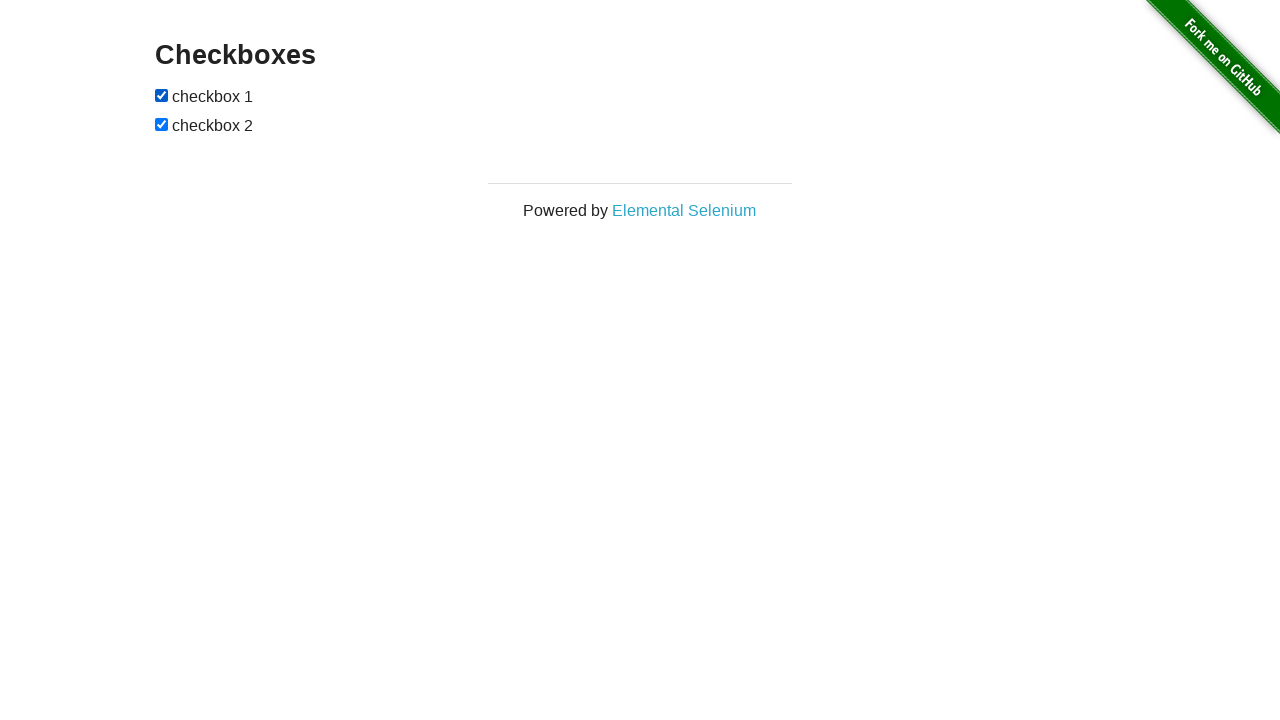